Tests timeout behavior when waiting for dynamically loaded content with a very short timeout

Starting URL: http://the-internet.herokuapp.com/dynamic_loading/1

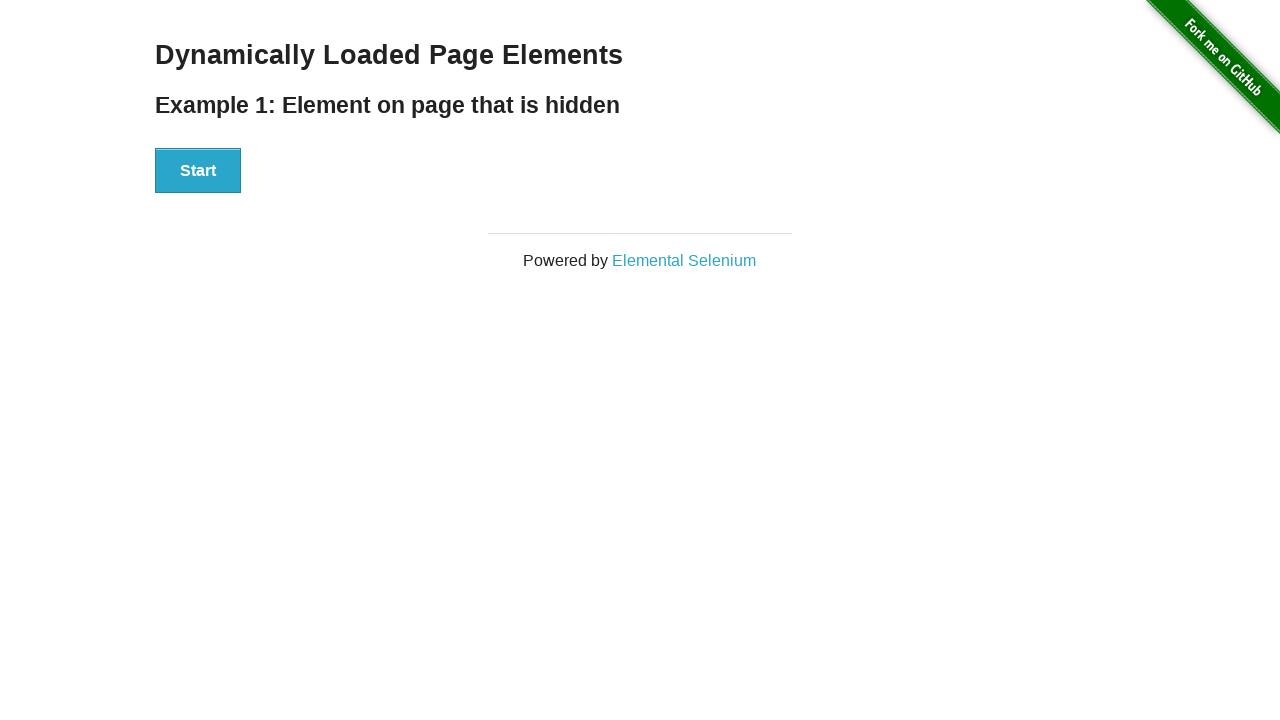

Clicked the start button to trigger dynamic loading at (198, 171) on #start > button
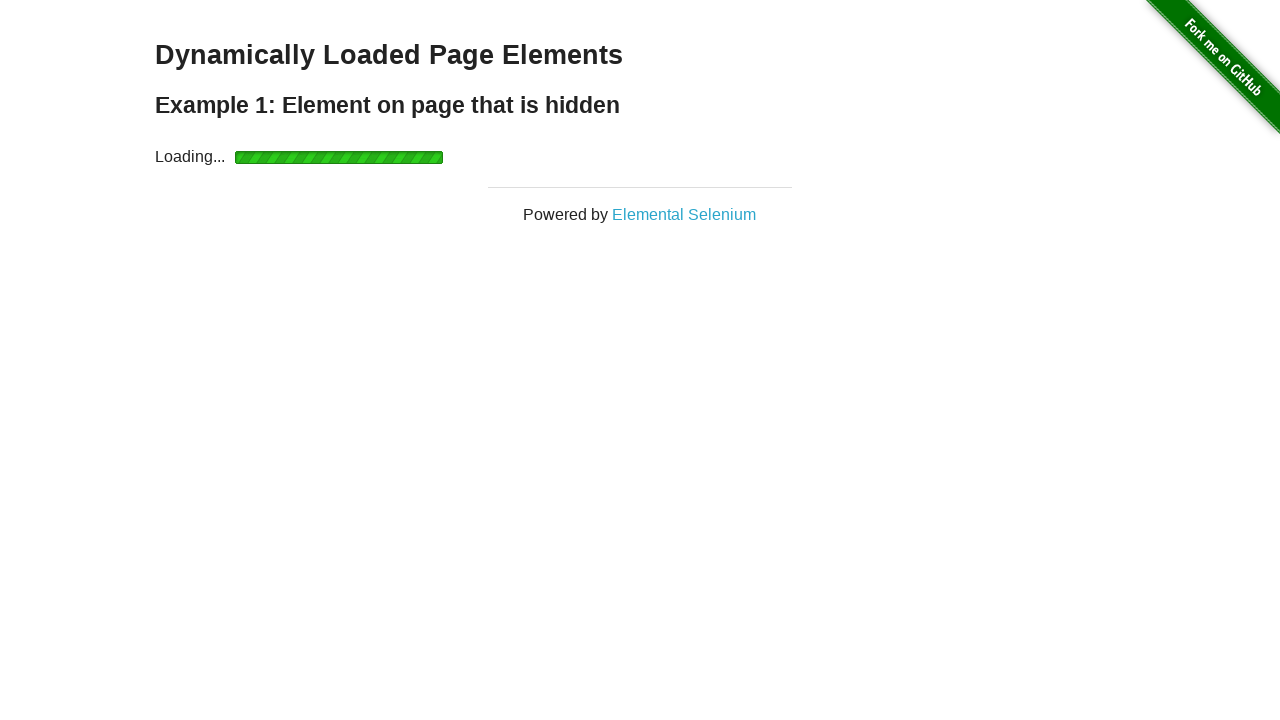

Timeout exception caught as expected: Page.wait_for_selector: Timeout 1500ms exceeded.
Call log:
  - waiting for locator("#finish > h4") to be visible
  -     8 × locator resolved to hidden <h4>Hello World!</h4>

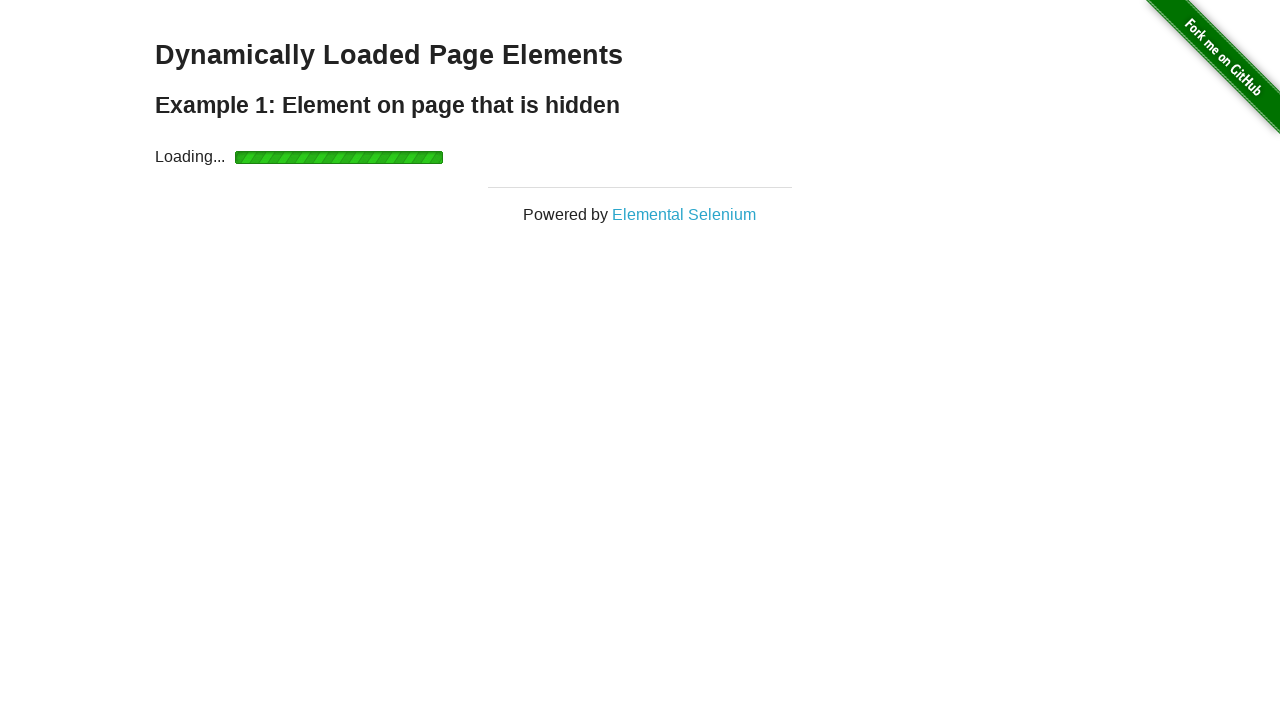

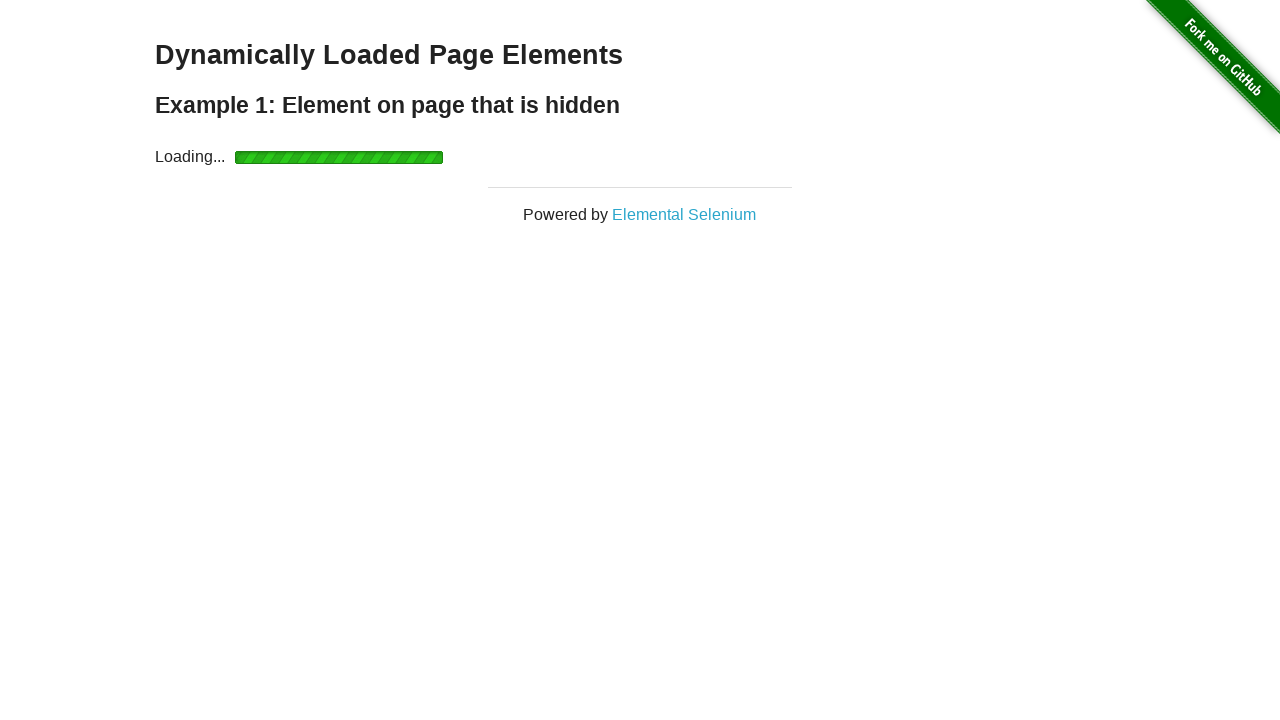